Tests right-click context menu by right-clicking an element, hovering over quit option, and clicking it

Starting URL: http://swisnl.github.io/jQuery-contextMenu/demo.html

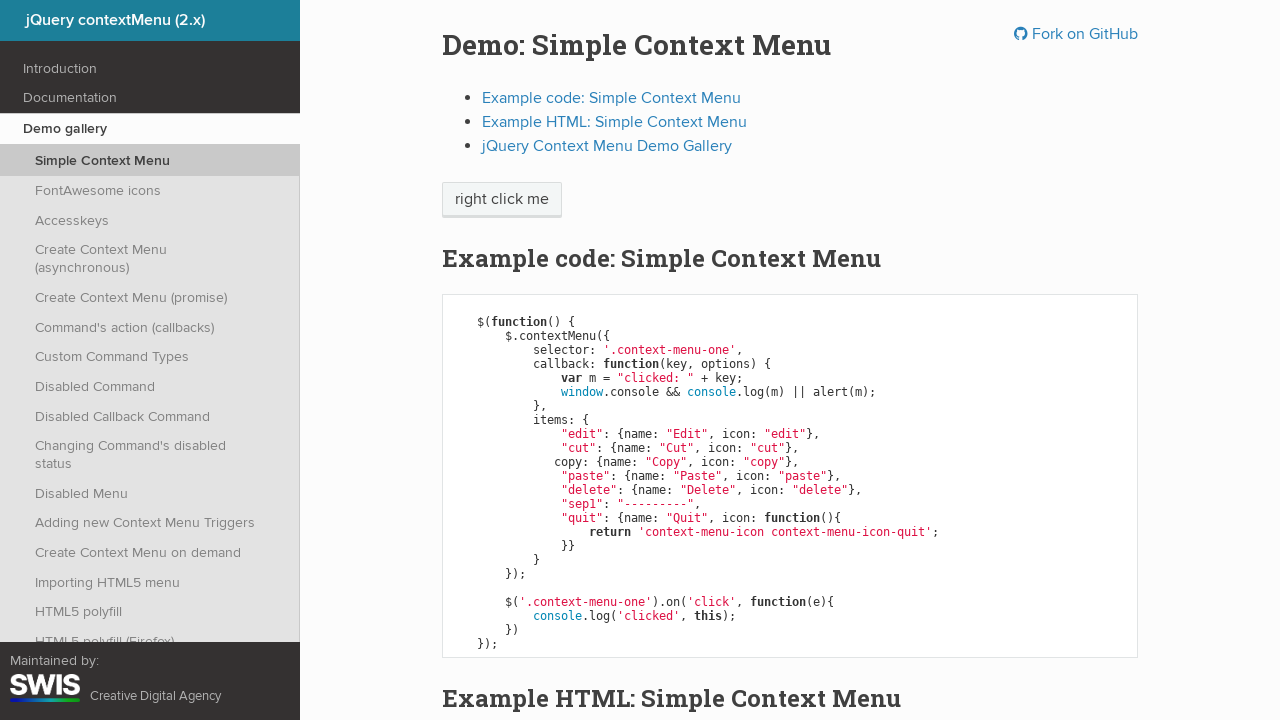

Right-clicked on 'right click me' element to open context menu at (502, 200) on //span[text()='right click me']
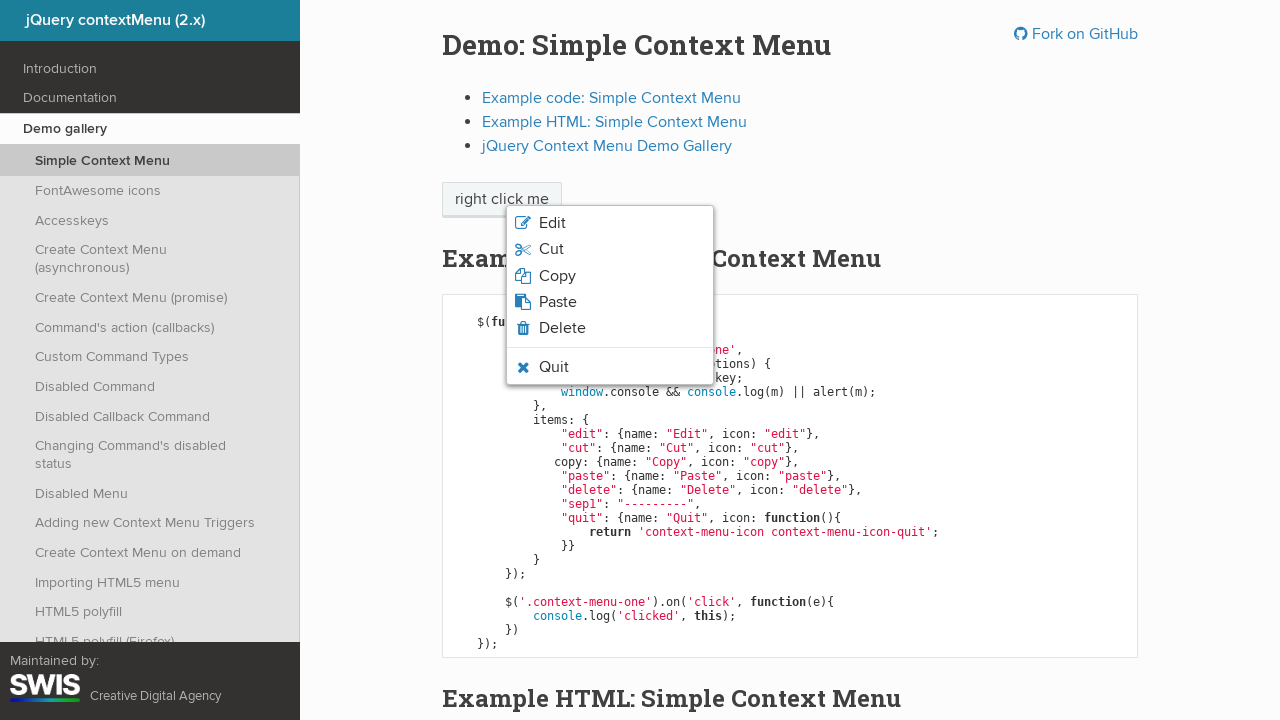

Hovered over quit option in context menu at (610, 367) on xpath=//li[contains(@class,'context-menu-icon-quit')]
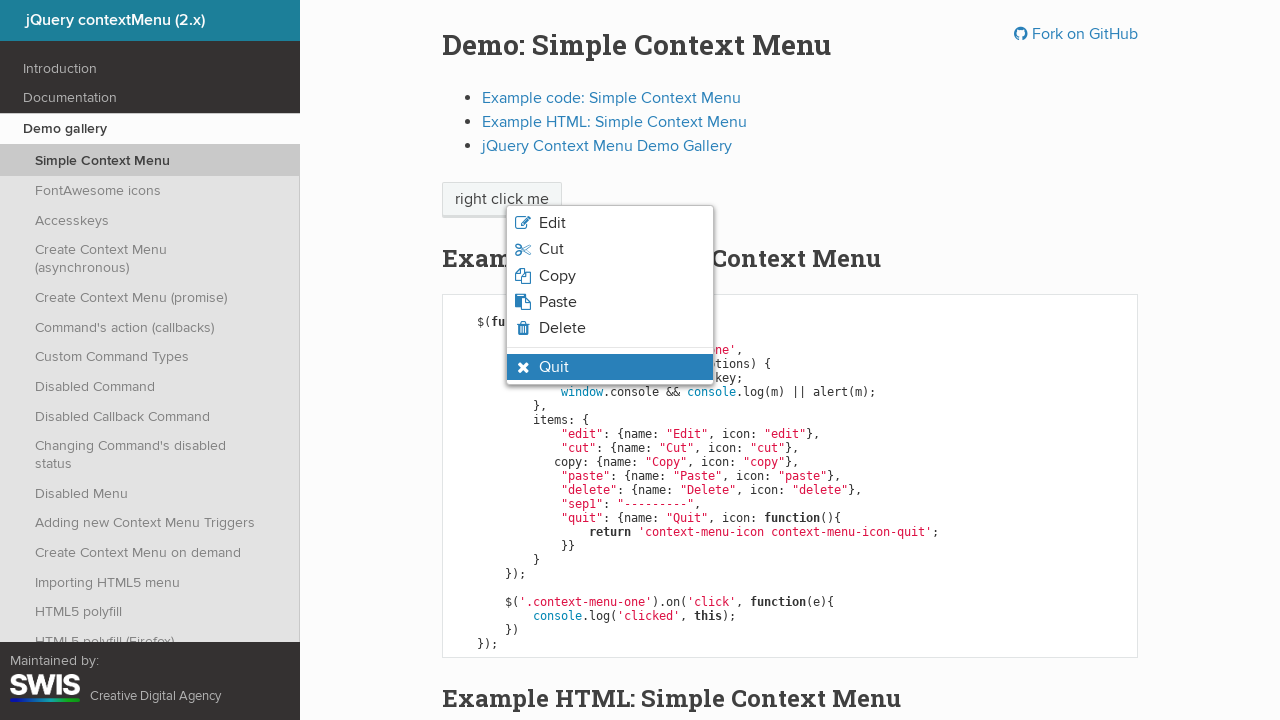

Clicked the quit option in context menu at (610, 367) on xpath=//li[contains(@class,'context-menu-icon-quit')]
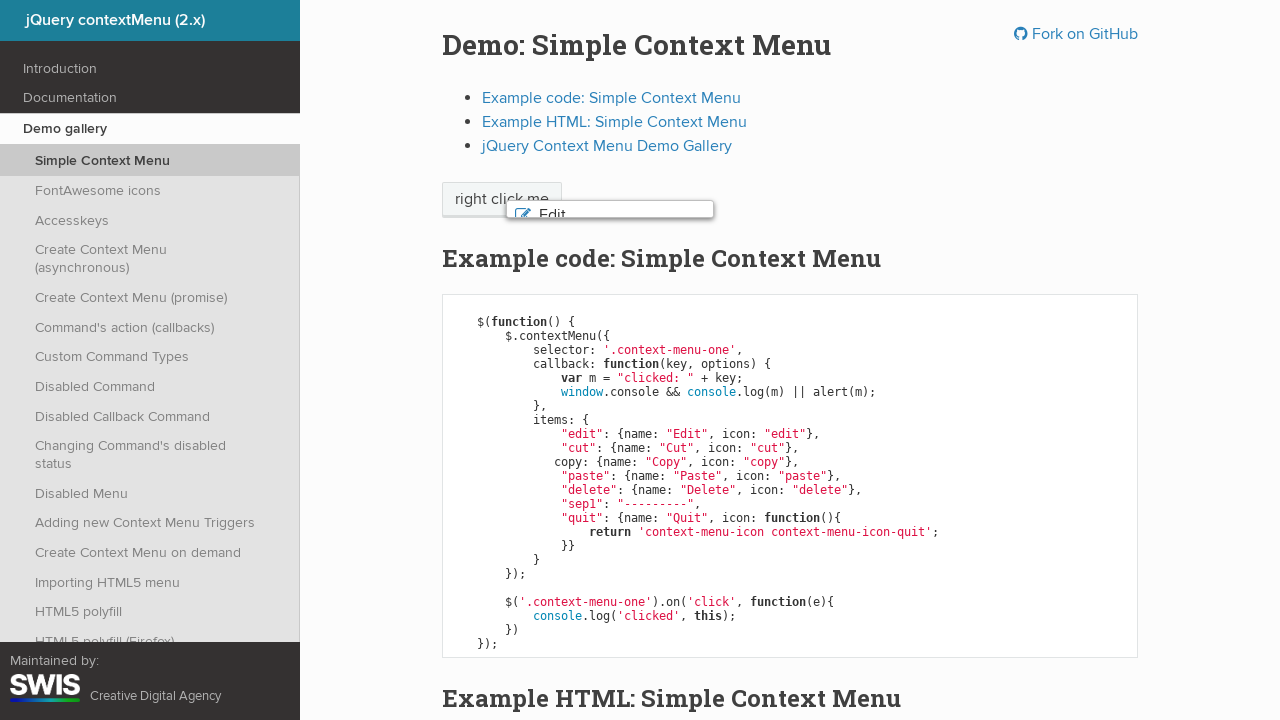

Set up dialog handler to accept alert
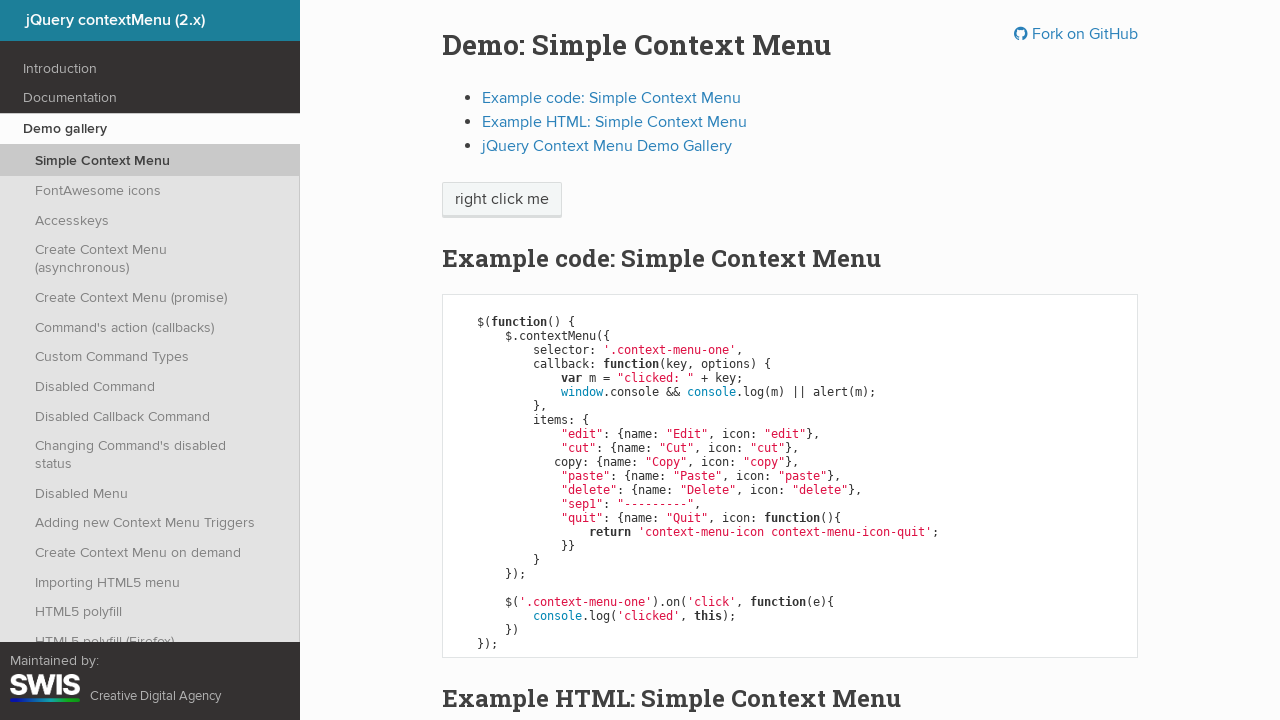

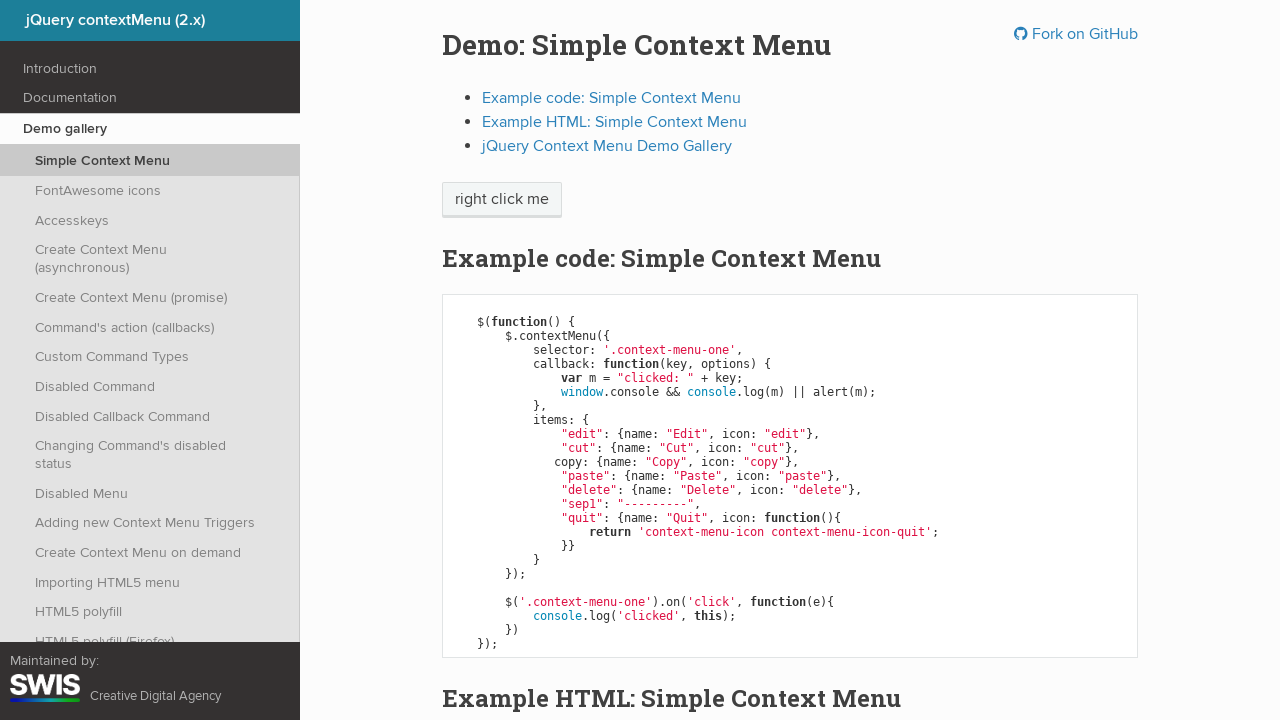